Tests JavaScript prompt alert by clicking the prompt button, entering text into the prompt, accepting it, and verifying the entered text is displayed

Starting URL: http://the-internet.herokuapp.com/javascript_alerts

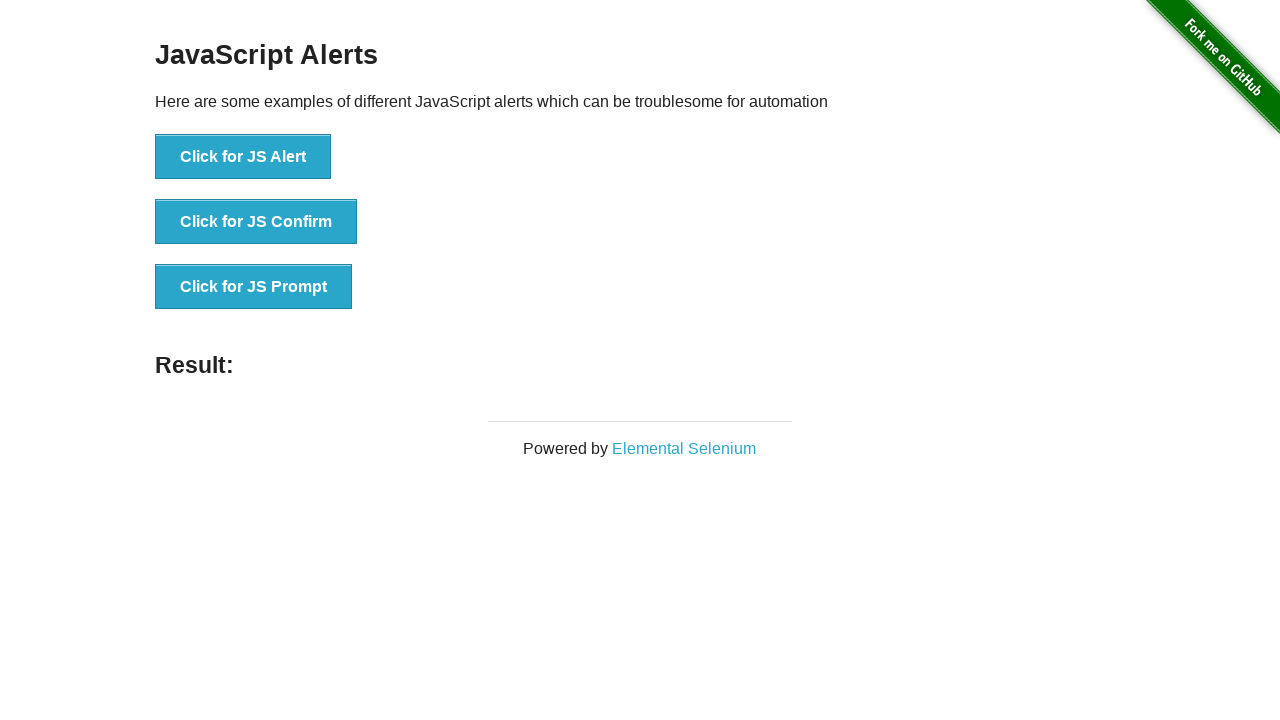

Set up dialog handler to accept prompt with text 'Test message!!!'
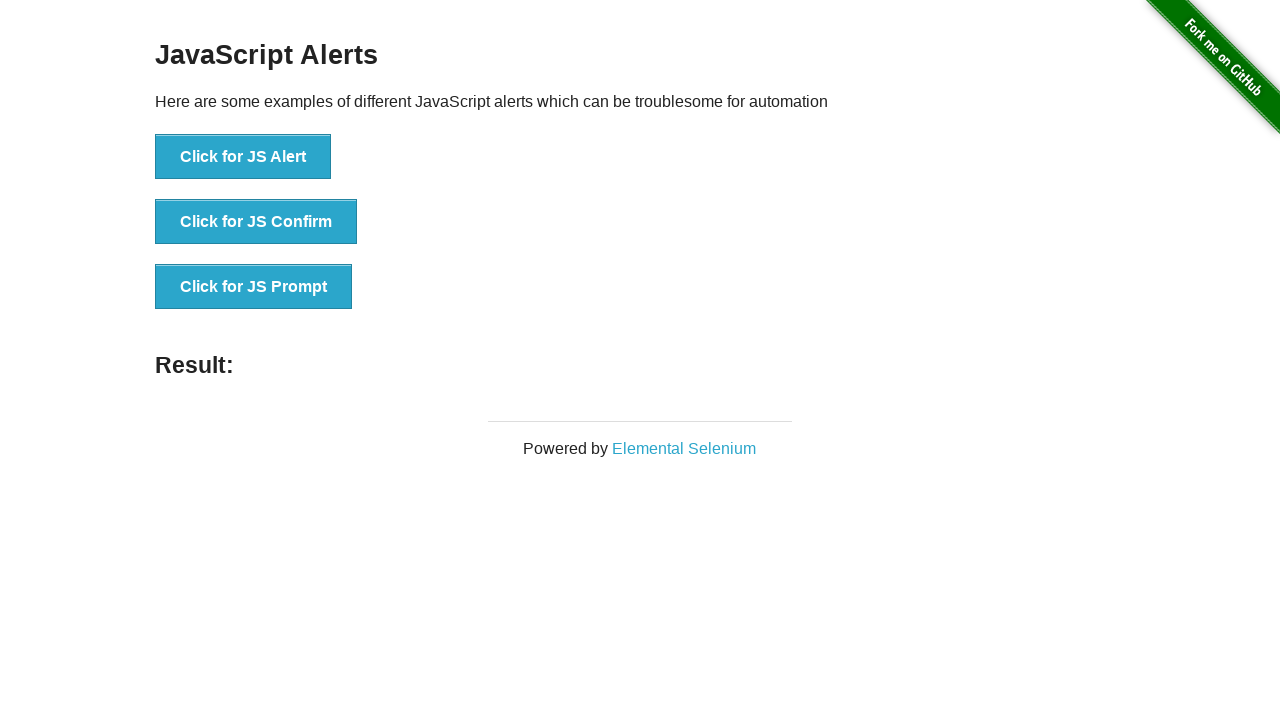

Clicked the JavaScript prompt button at (254, 287) on button[onclick='jsPrompt()']
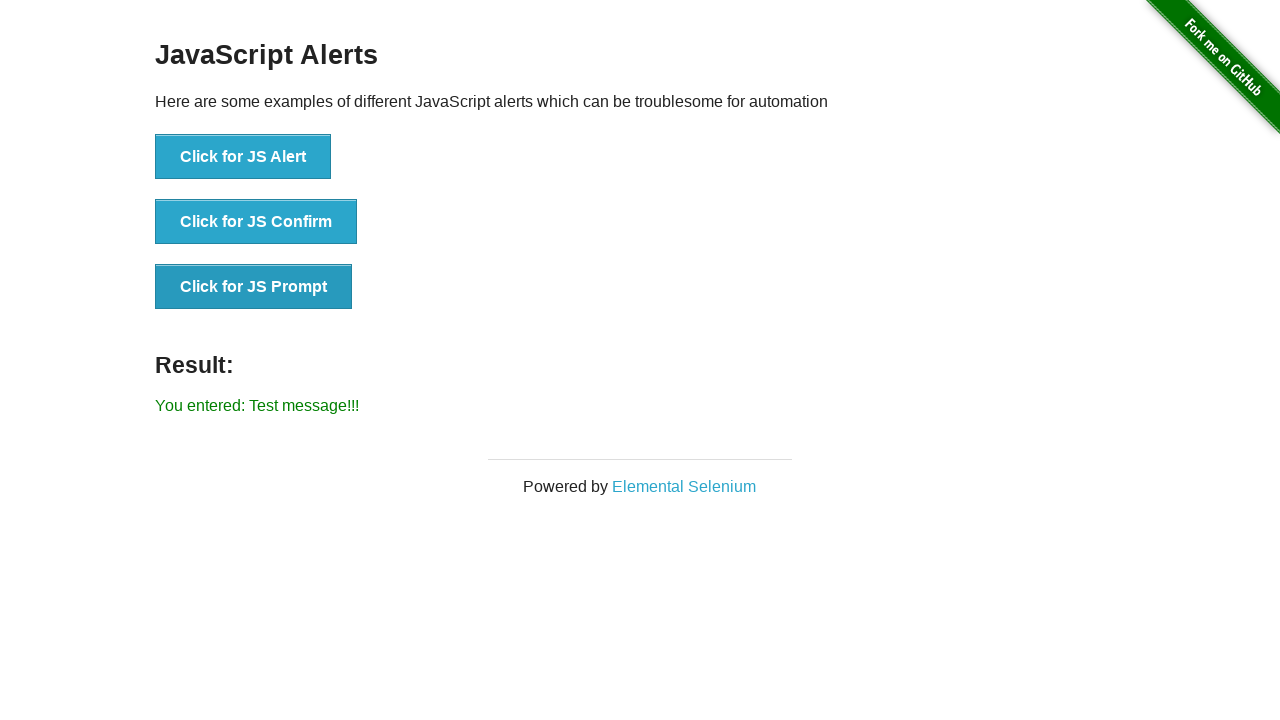

Verified that entered text 'You entered: Test message!!!' is displayed in result element
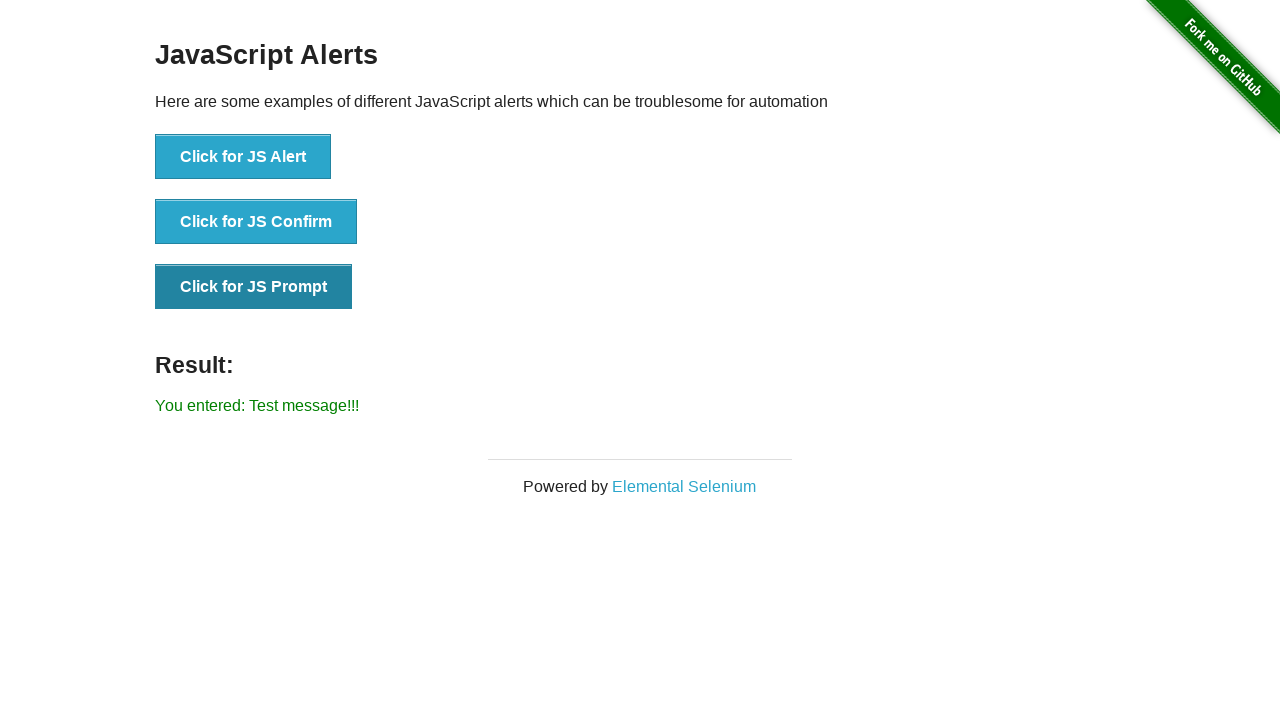

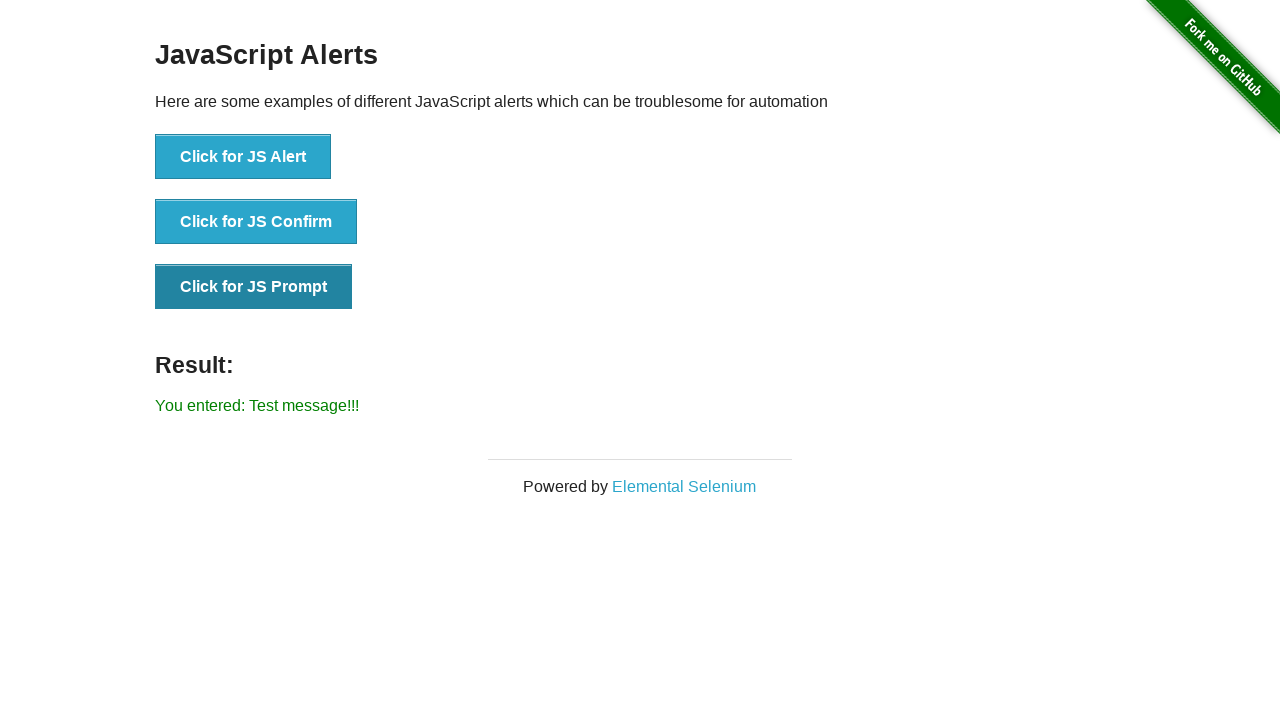